Tests scrolling functionality, table data verification, and autocomplete interaction on a practice automation page

Starting URL: https://www.rahulshettyacademy.com/AutomationPractice/

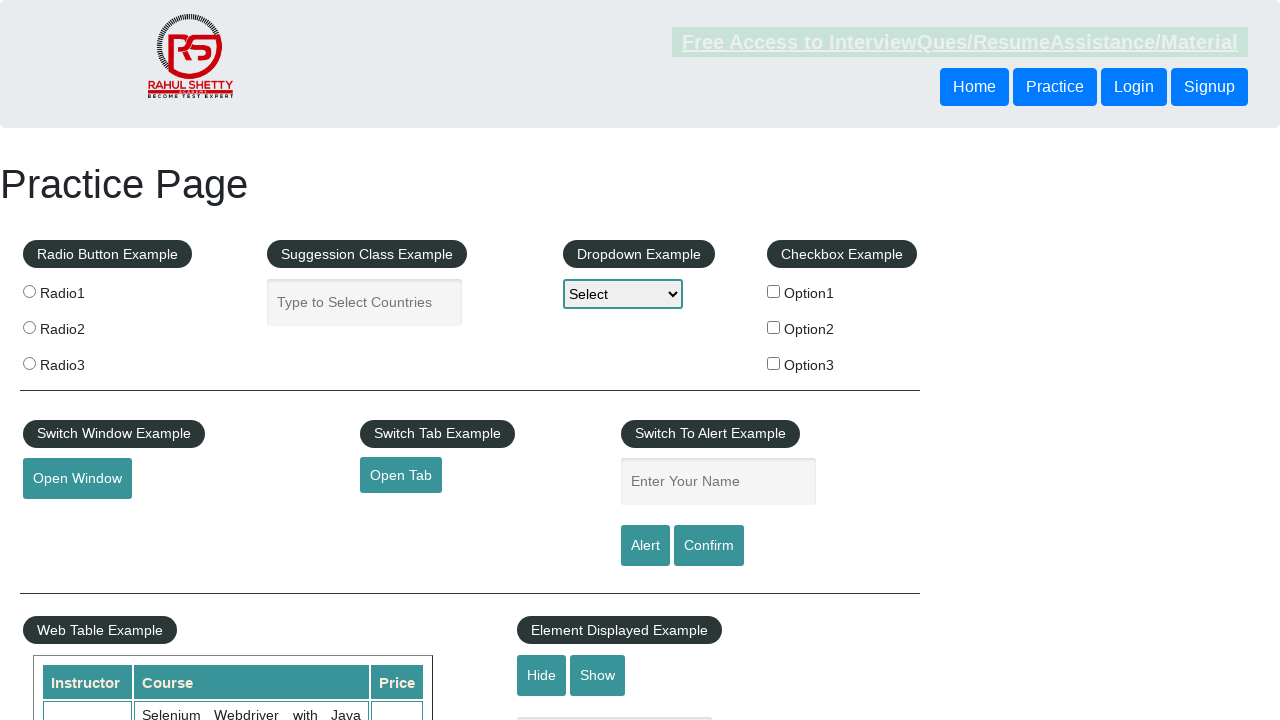

Scrolled page down by 600 pixels
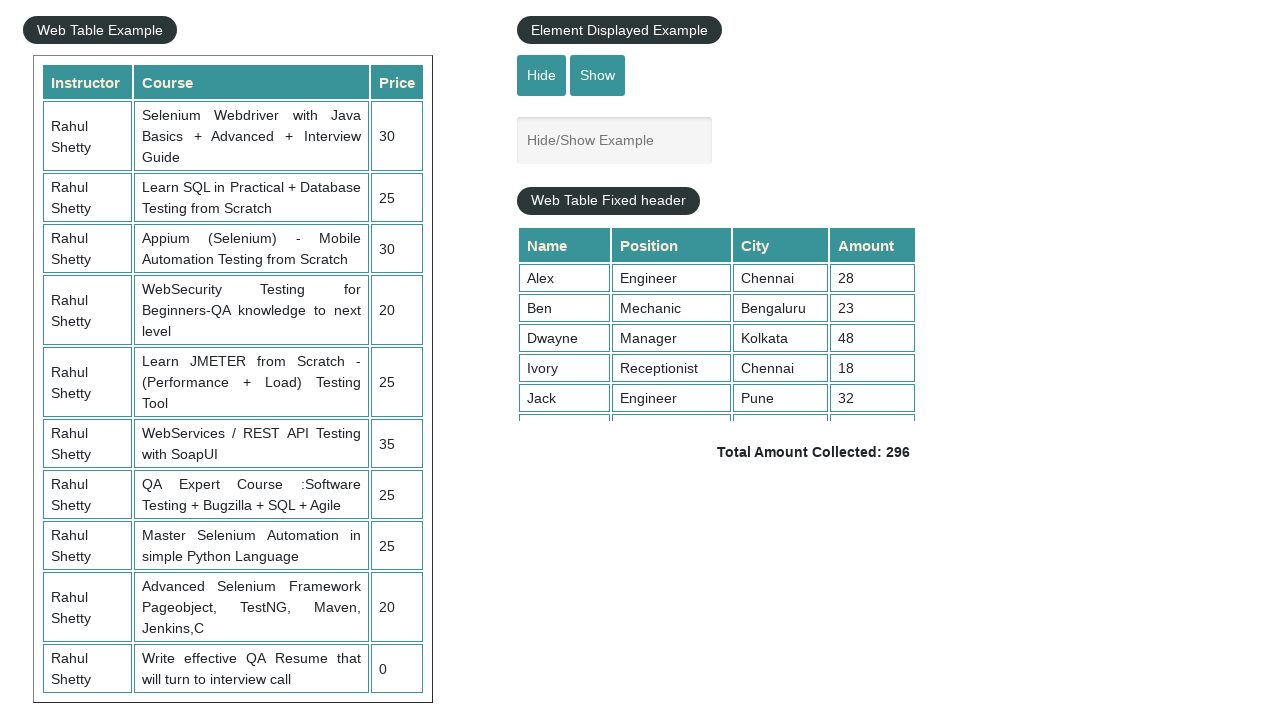

Scrolled table element to bottom (scrollTop=5000)
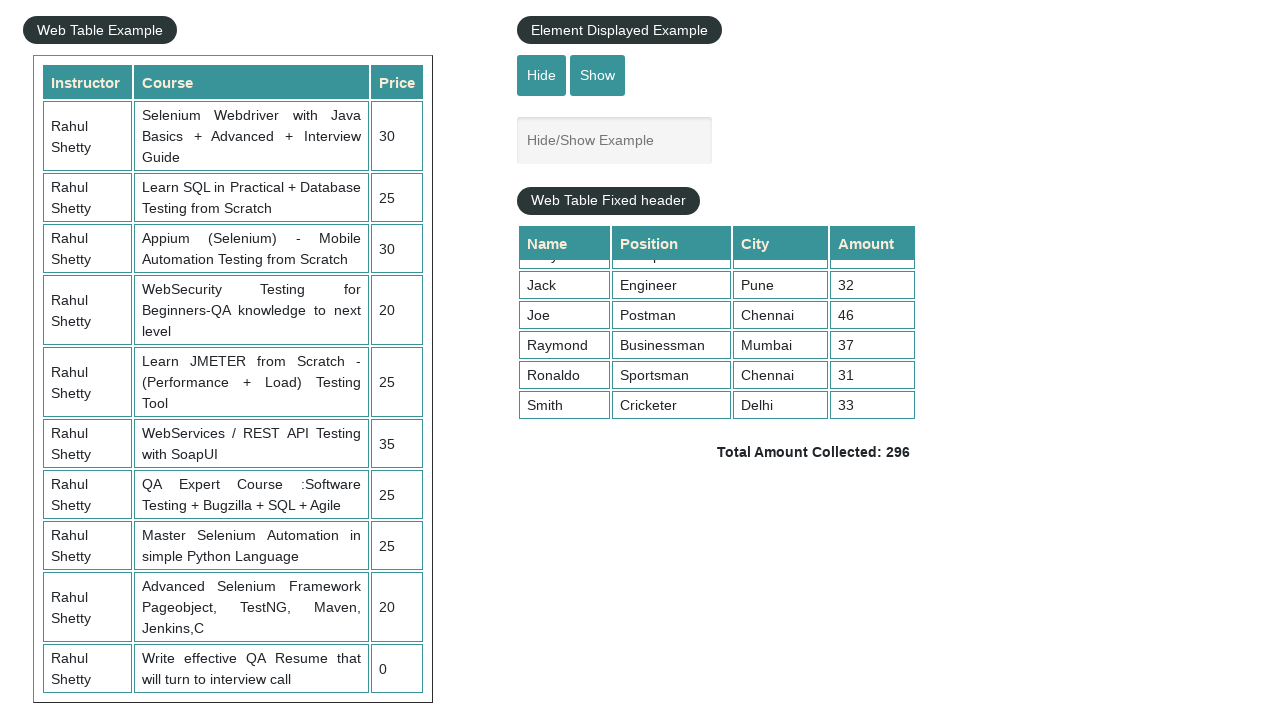

Retrieved all values from 4th column of table
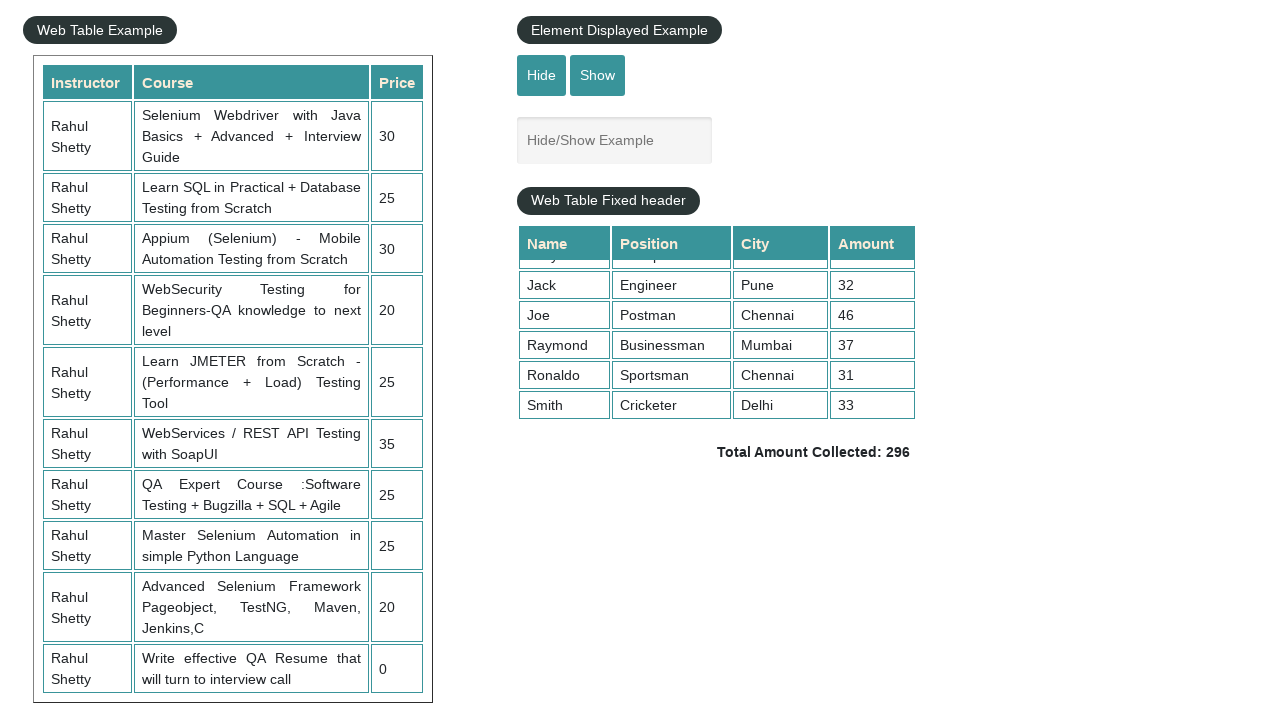

Calculated sum of 4th column values: 296
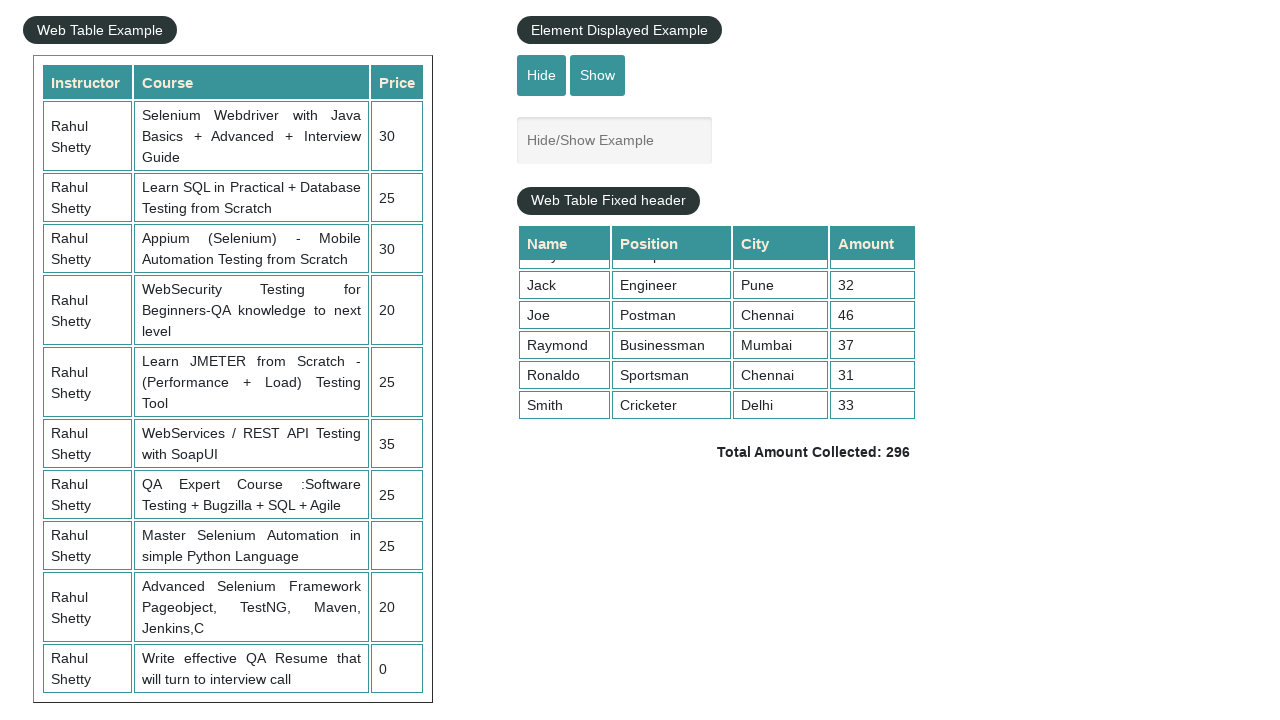

Retrieved total amount text from page
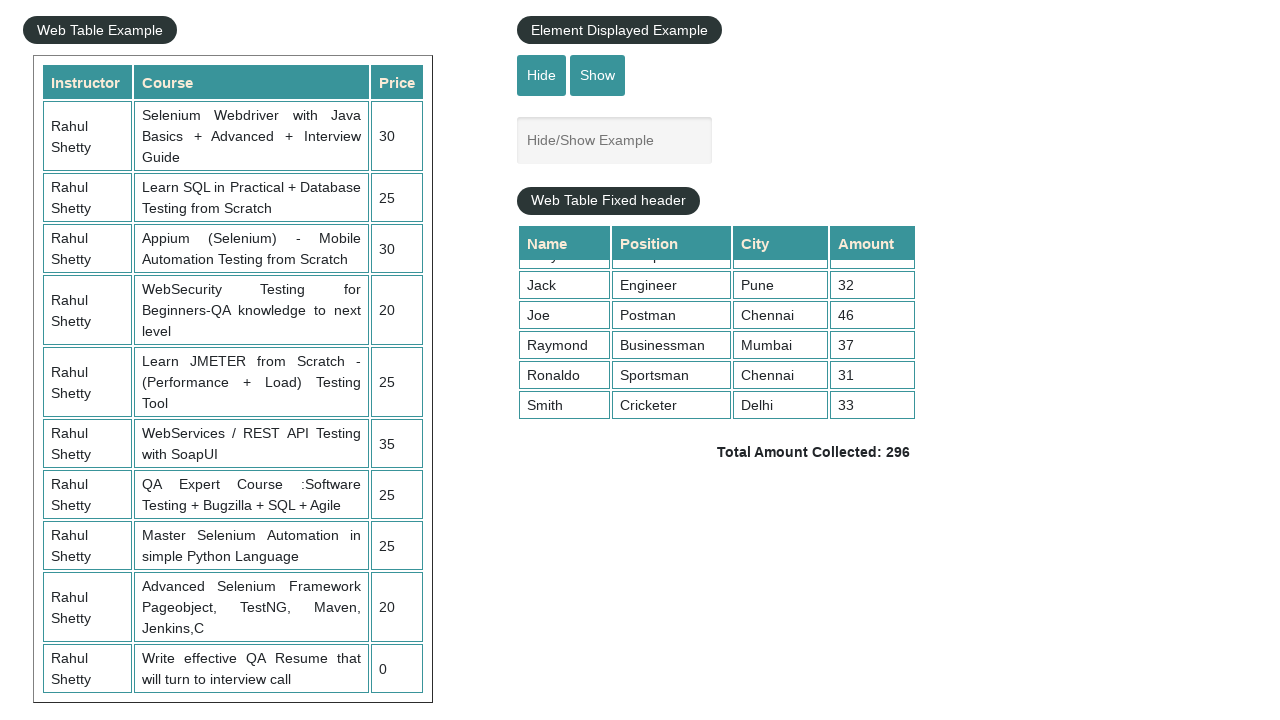

Parsed total amount from text: 296
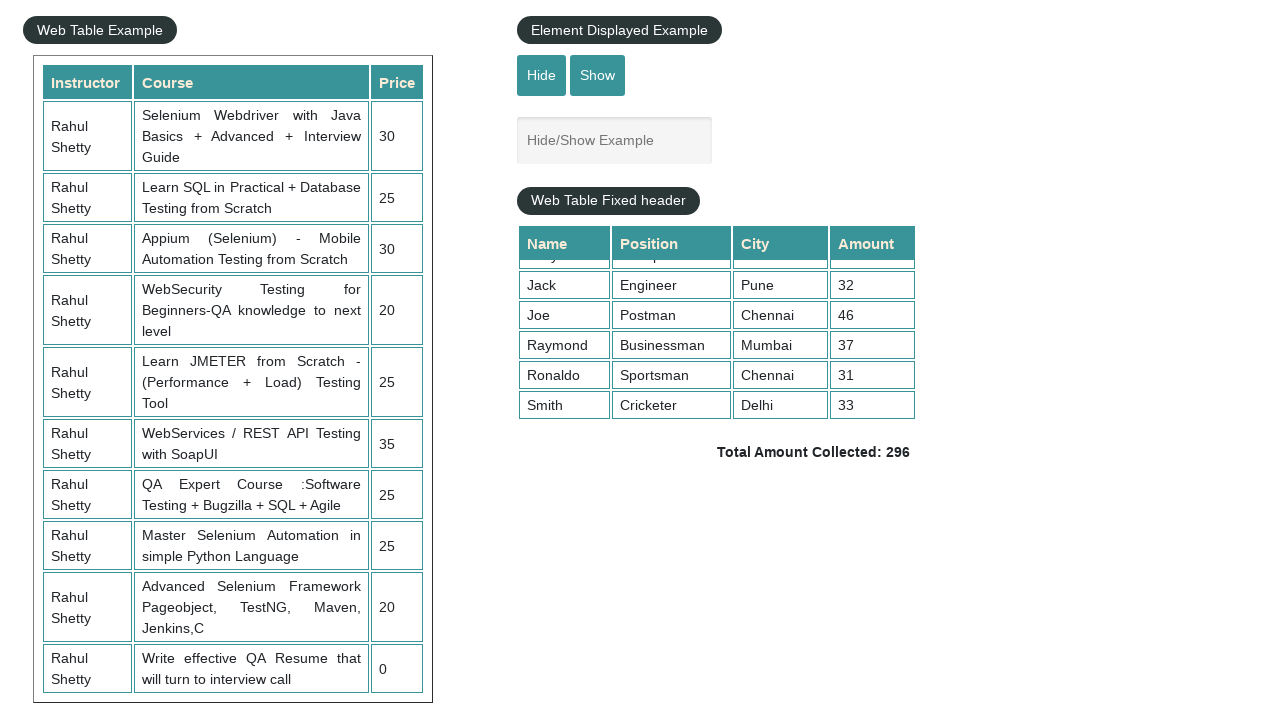

Verified calculated sum (296) matches displayed total (296)
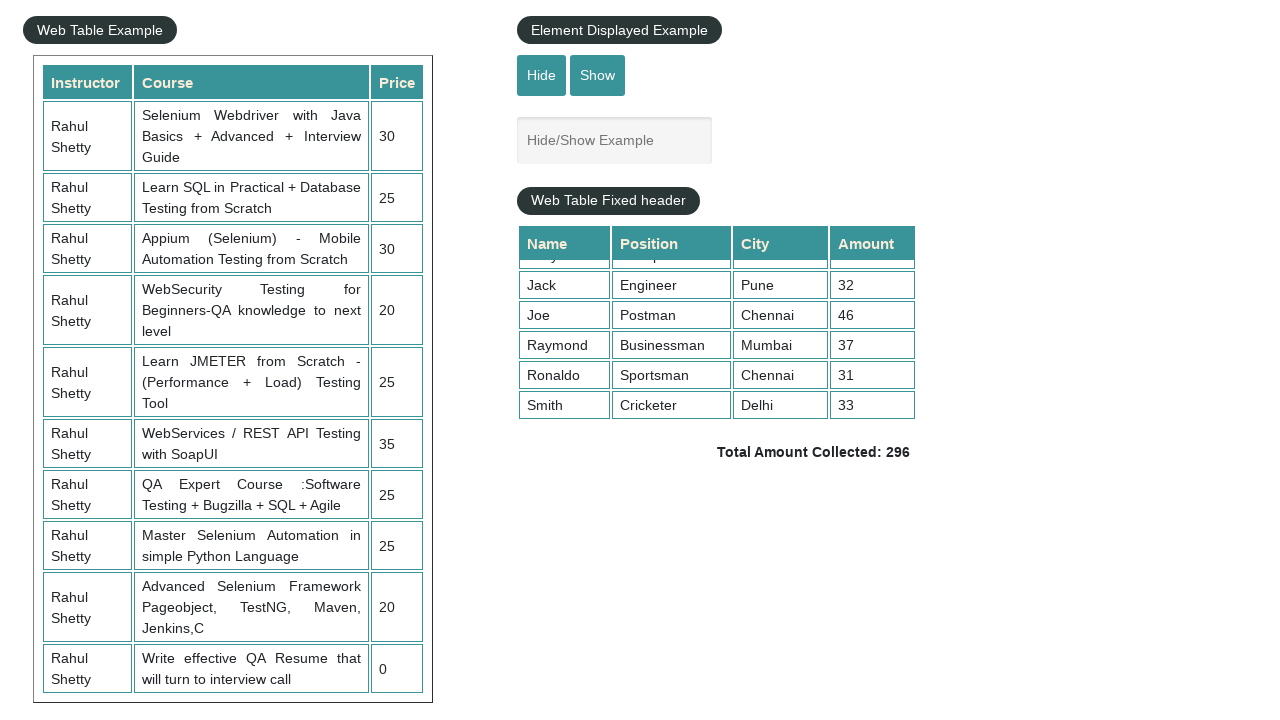

Counted table rows: 11
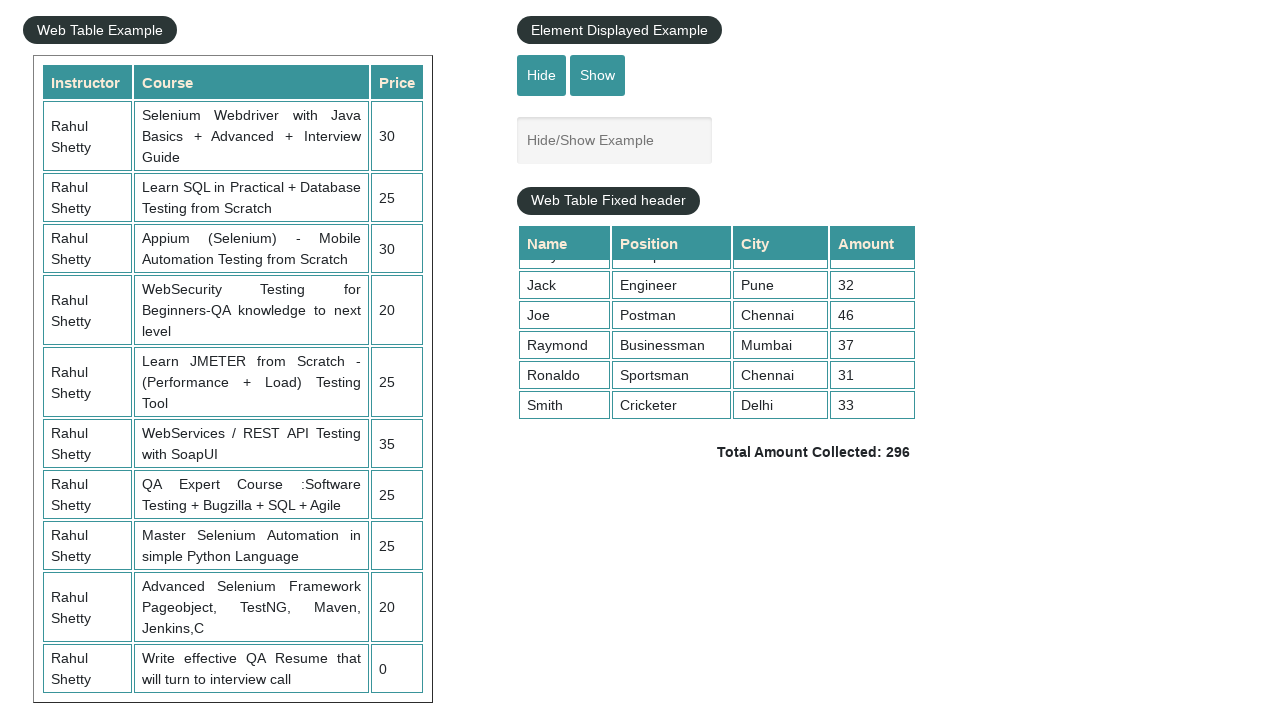

Counted table columns: 3
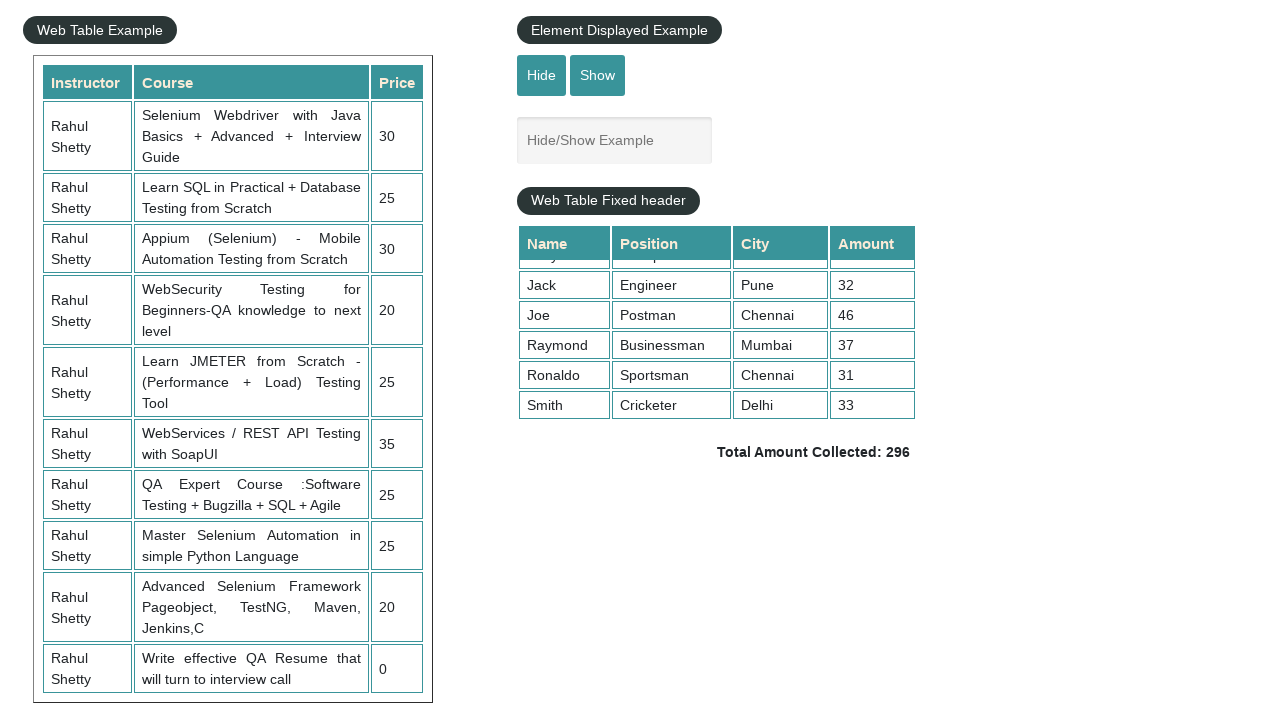

Retrieved all cell values from 2nd data row
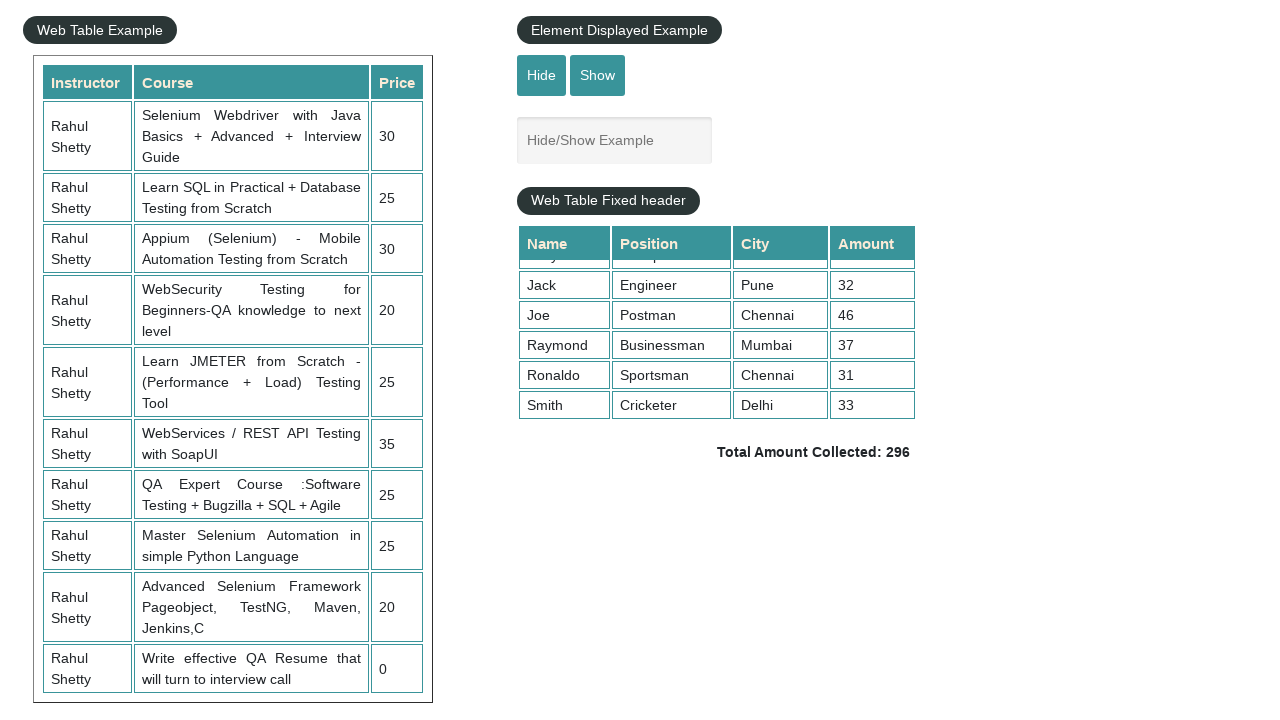

Filled autocomplete input field with 'ind' on .inputs.ui-autocomplete-input
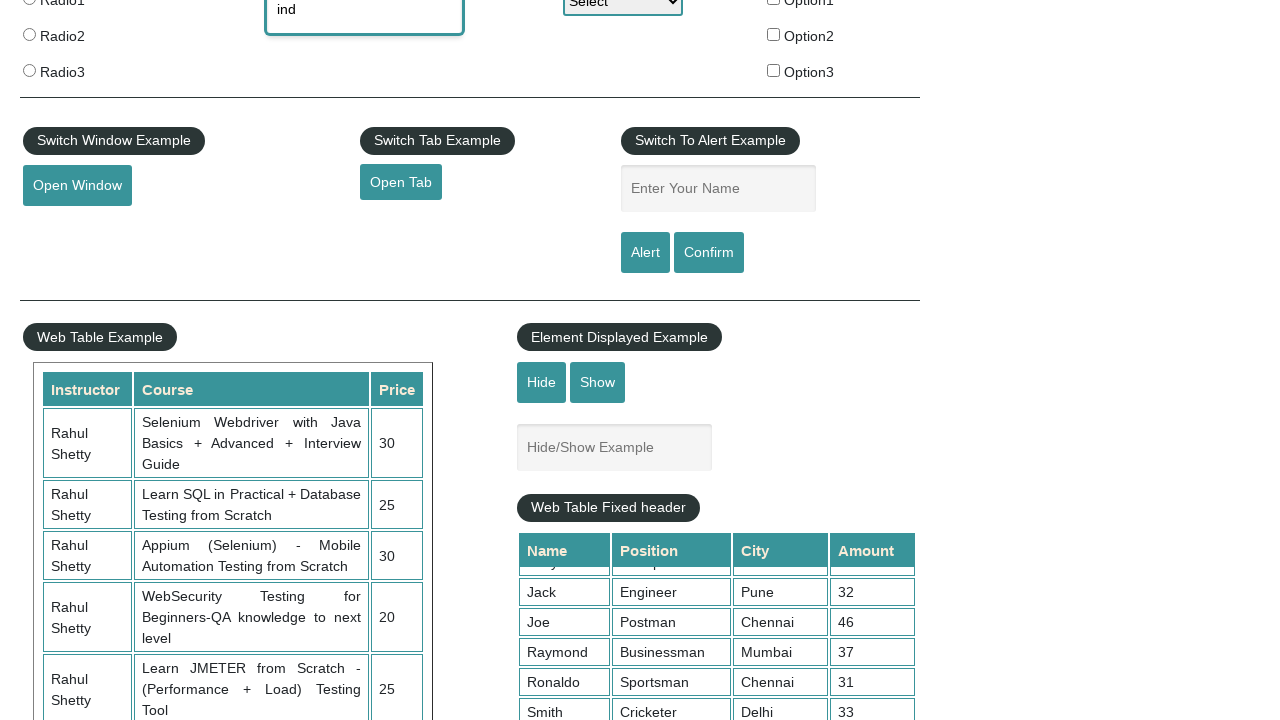

Autocomplete suggestions appeared
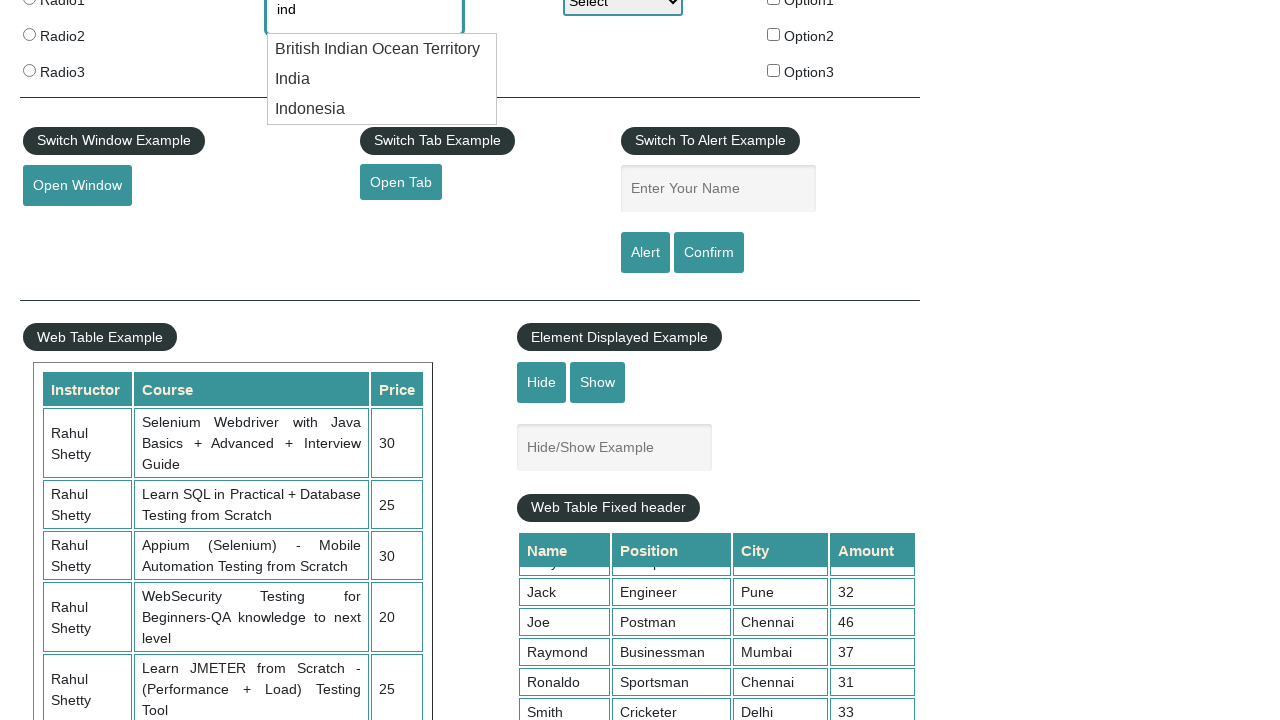

Retrieved all autocomplete suggestion elements
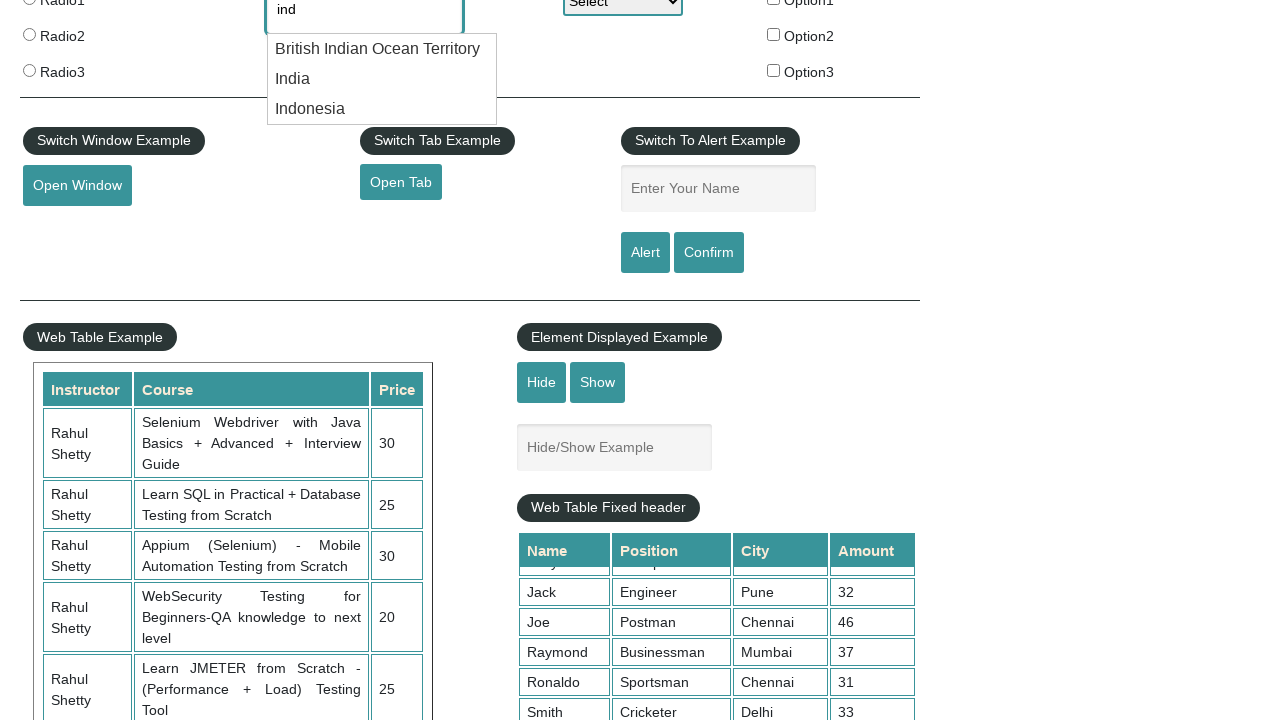

Clicked on 'India' from autocomplete suggestions at (382, 79) on .ui-menu-item div >> nth=1
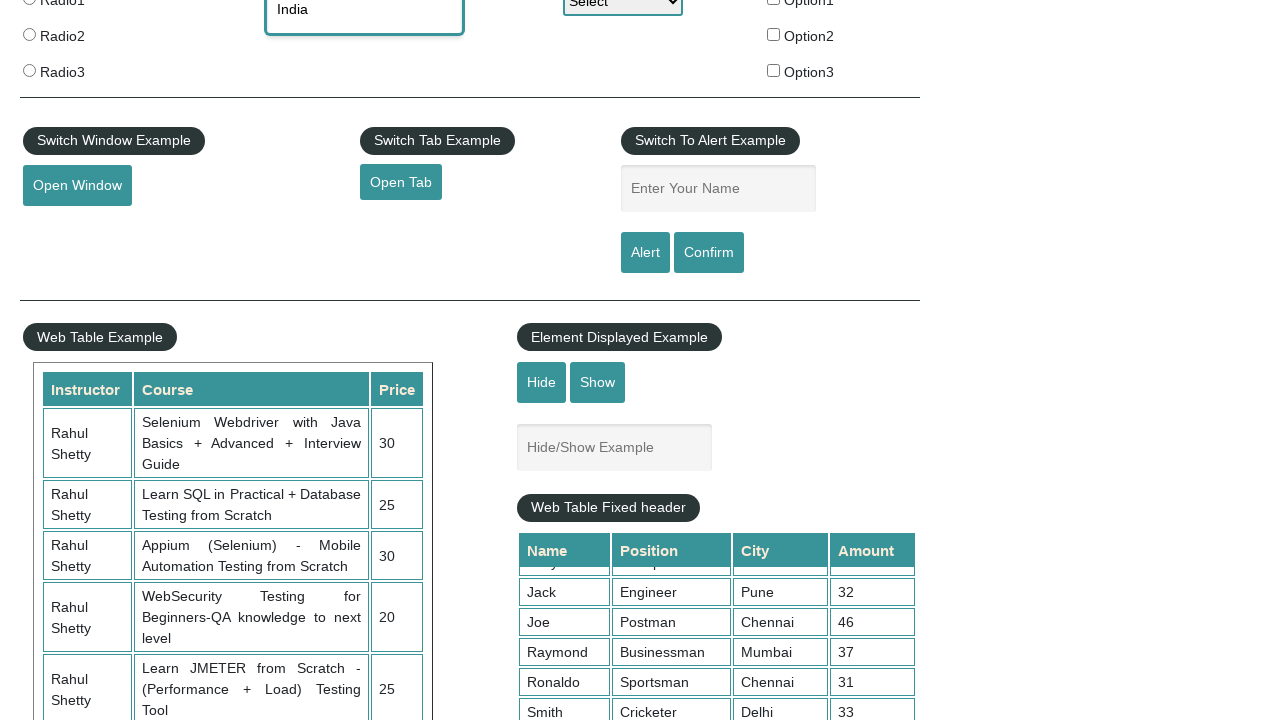

Retrieved selected autocomplete value: None
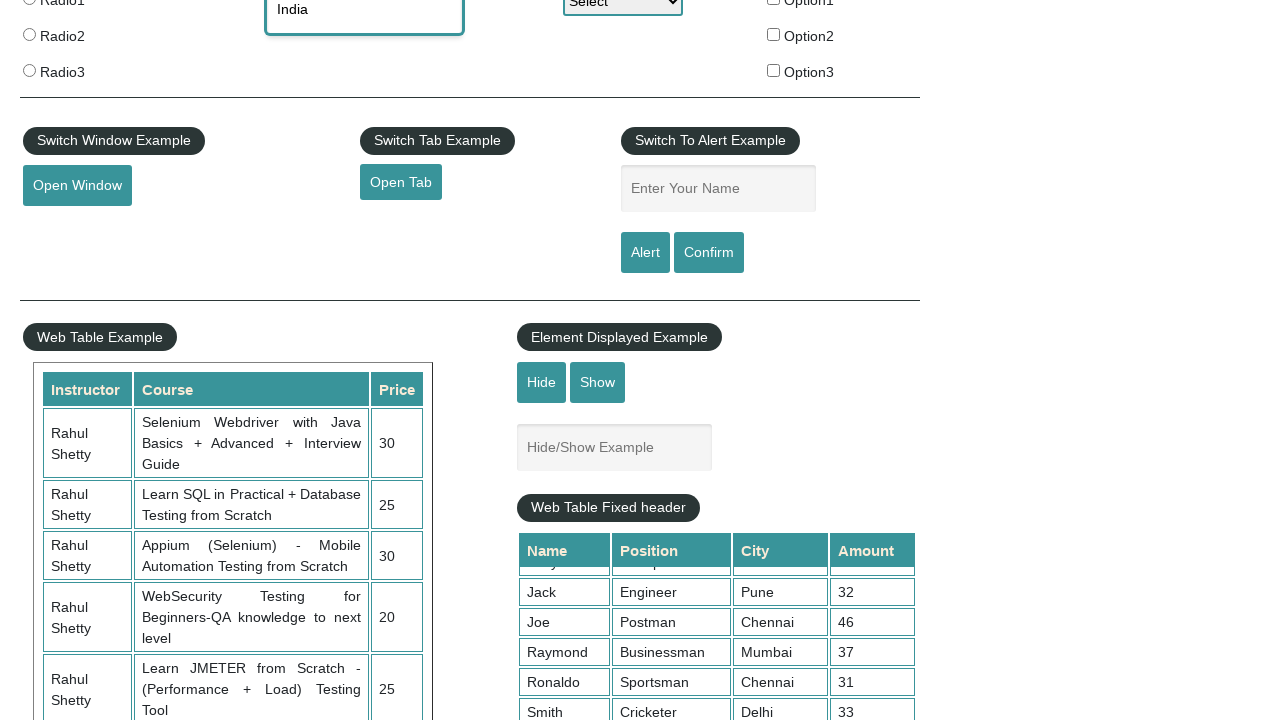

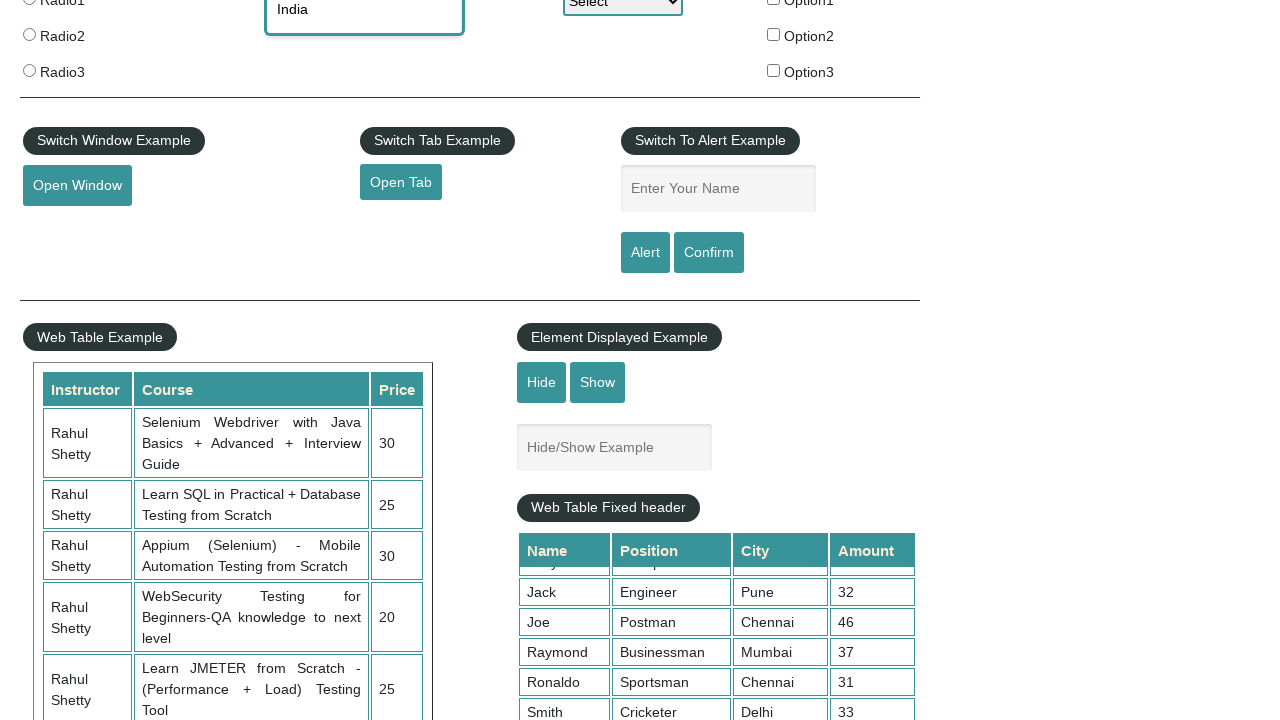